Tests adding three todo items and removing two of them, verifying one item remains

Starting URL: https://demo.playwright.dev/todomvc/#/

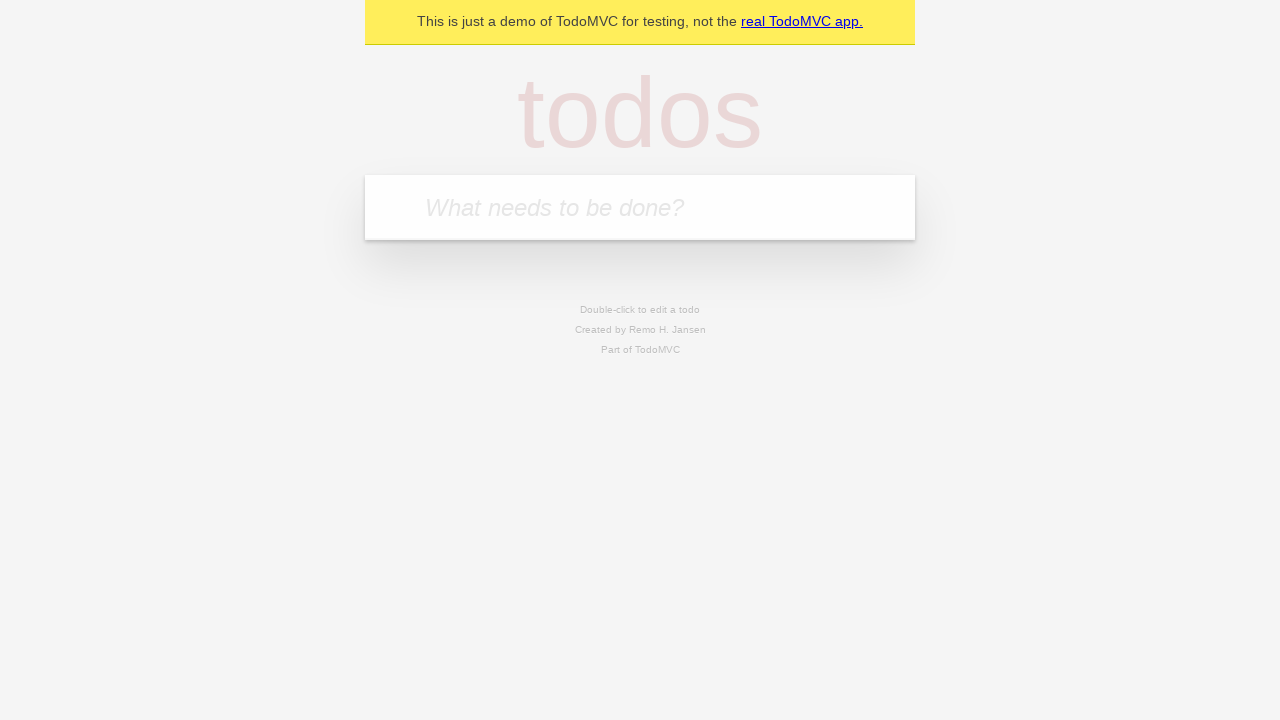

Filled input field with 'Buy groceries' on input.new-todo
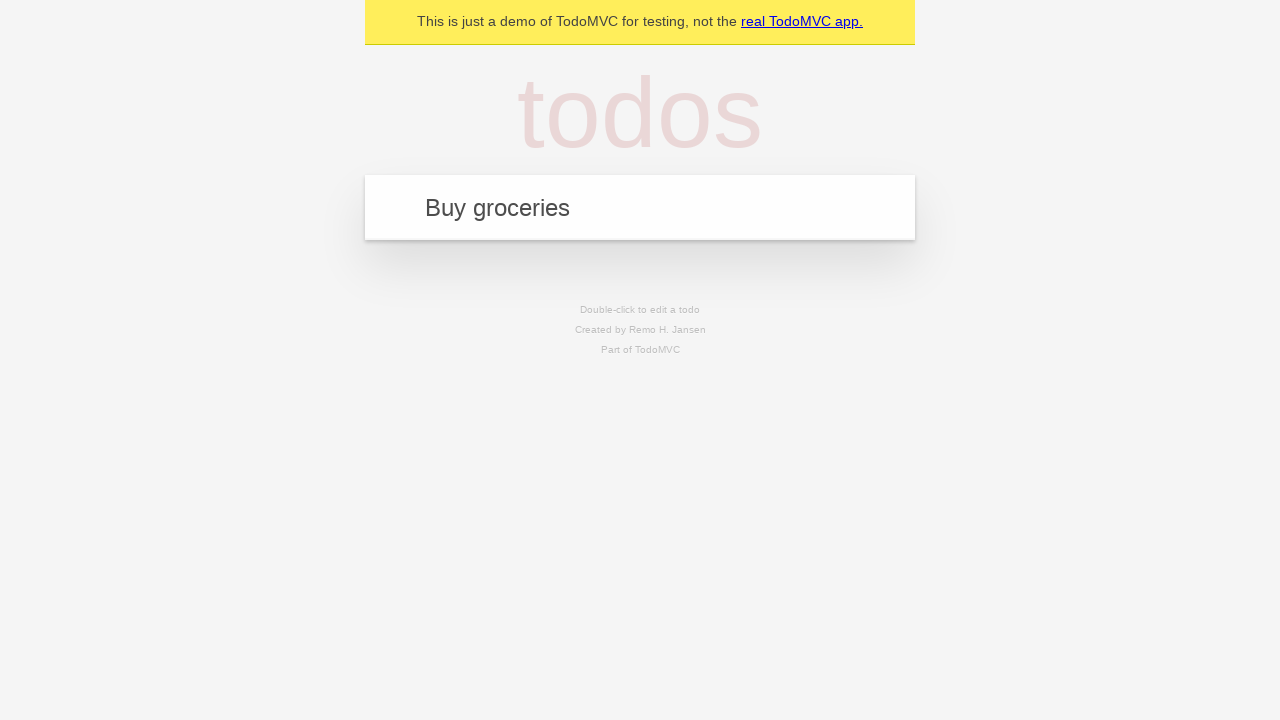

Pressed Enter to add 'Buy groceries' todo on input.new-todo
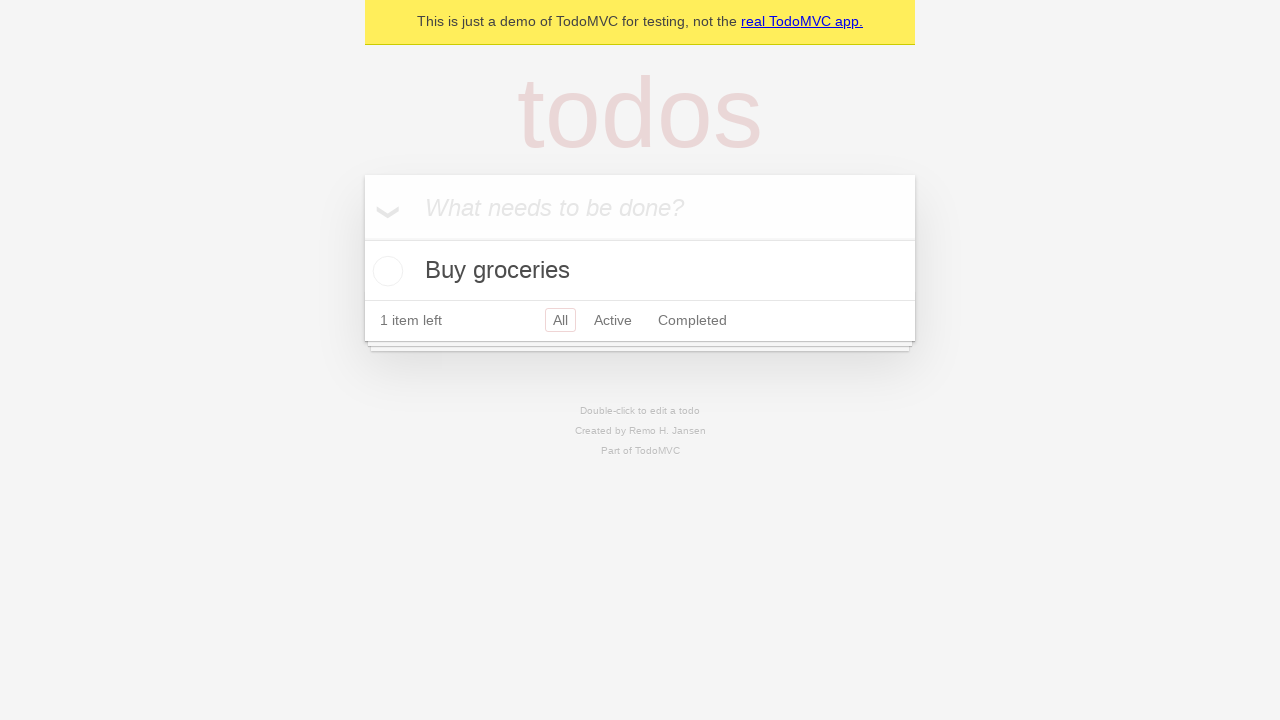

Filled input field with 'Go to the gym' on input.new-todo
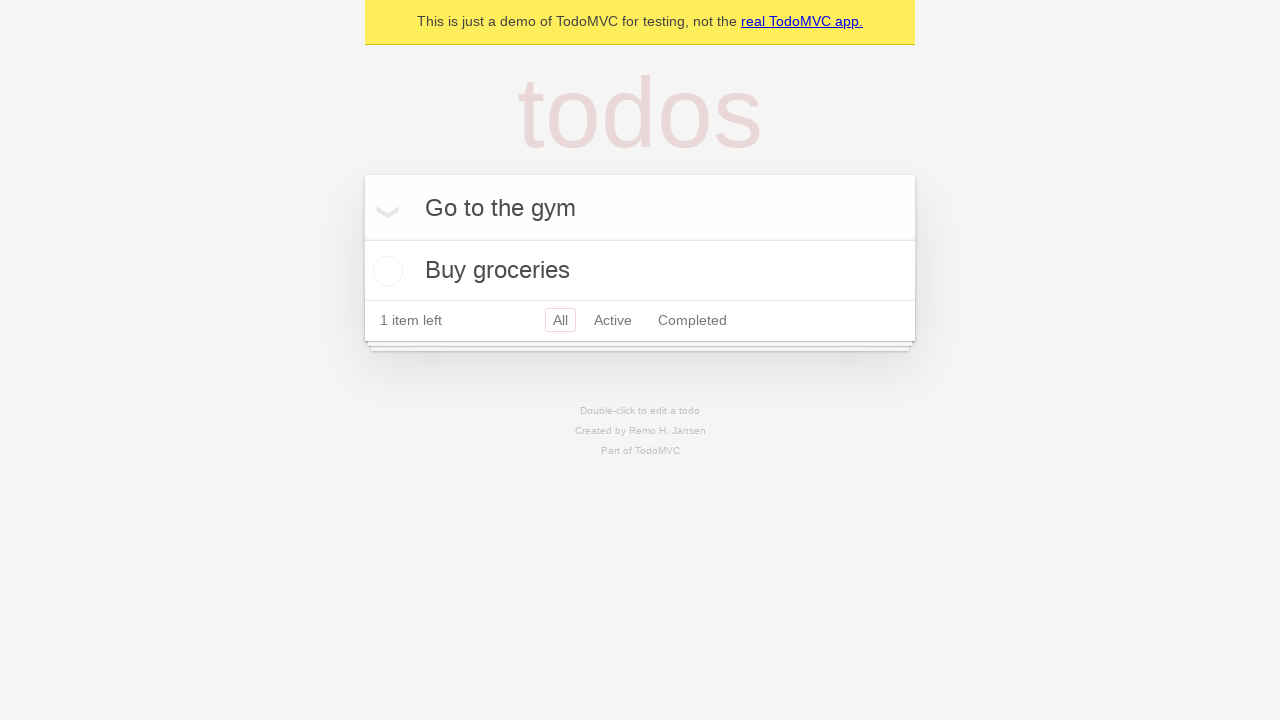

Pressed Enter to add 'Go to the gym' todo on input.new-todo
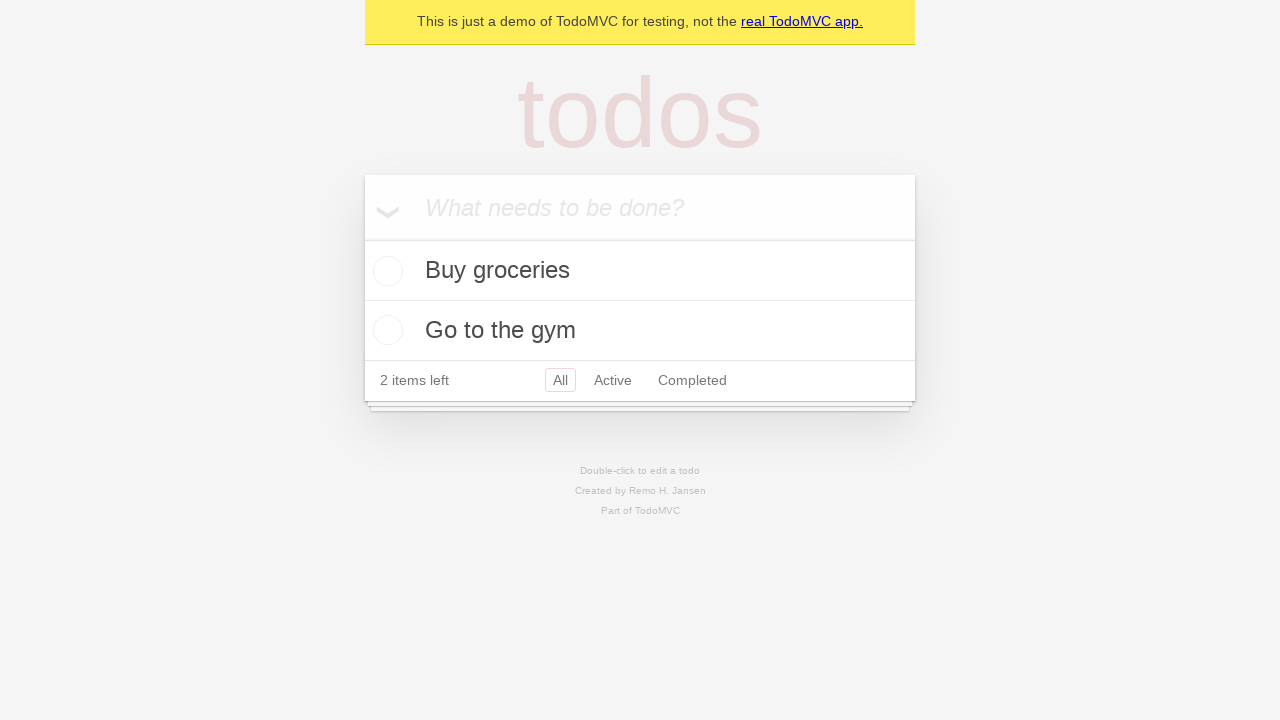

Filled input field with 'Read a book' on input.new-todo
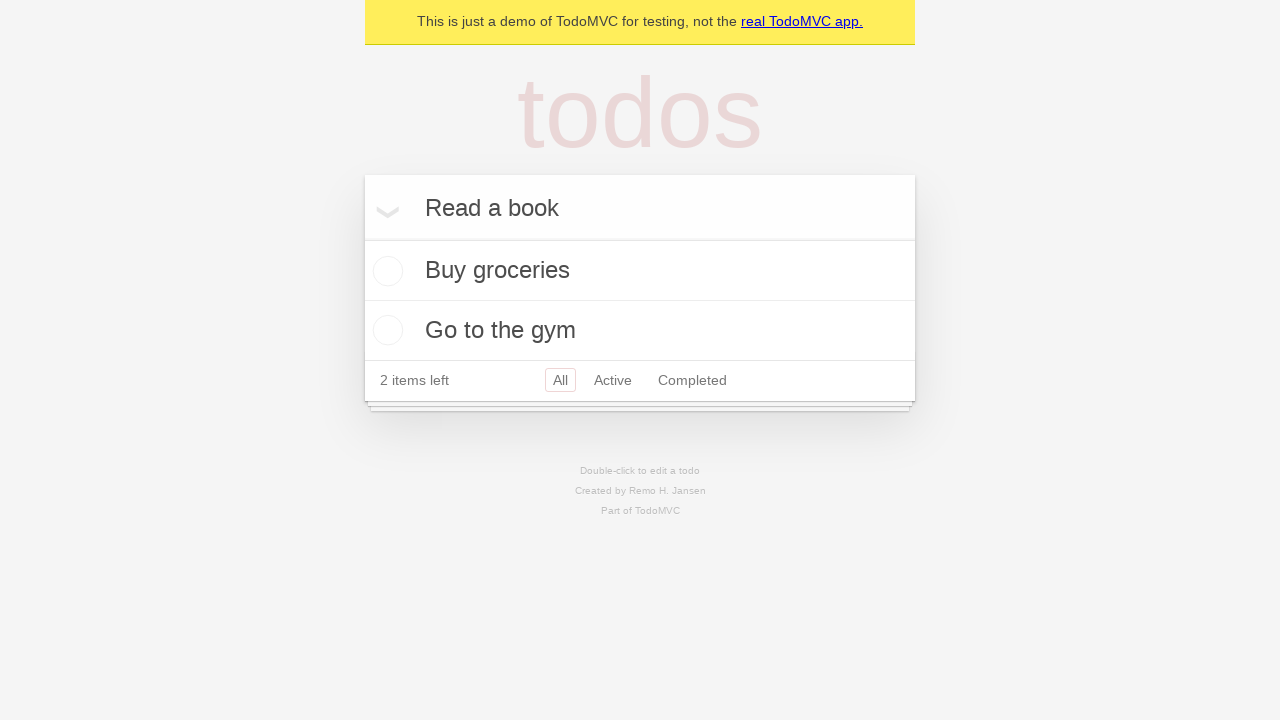

Pressed Enter to add 'Read a book' todo on input.new-todo
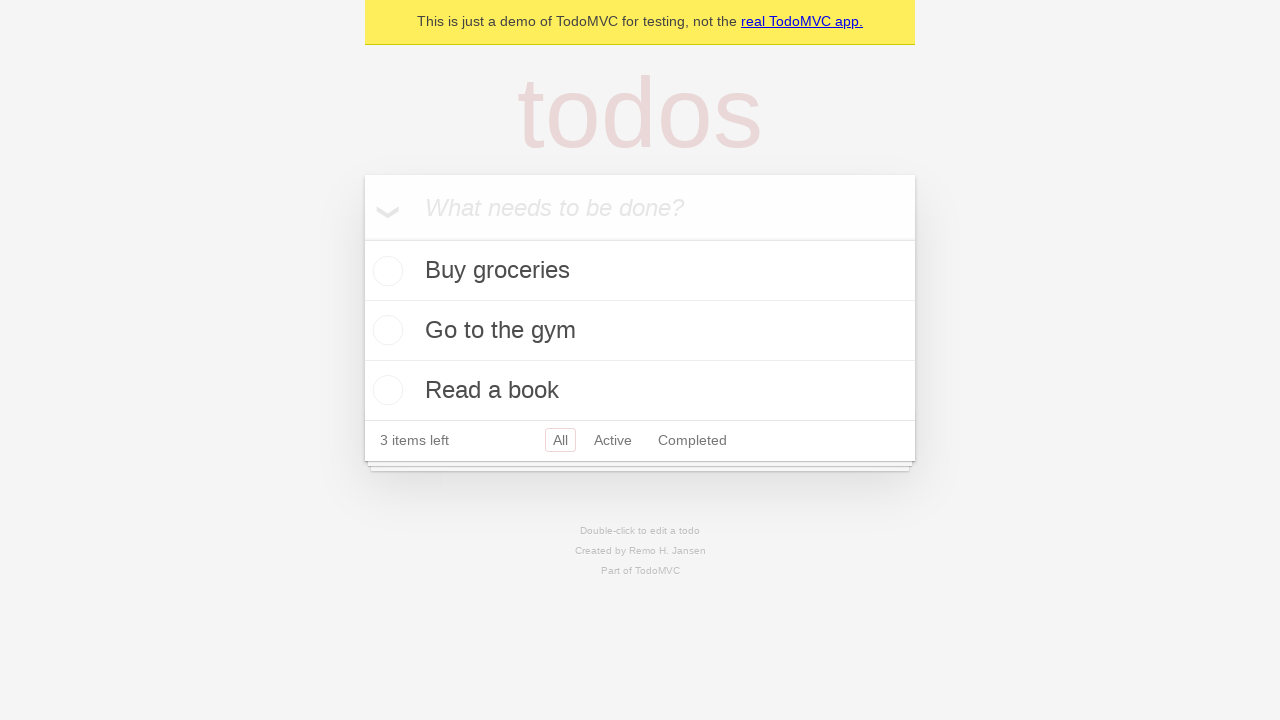

Located 'Buy groceries' todo item
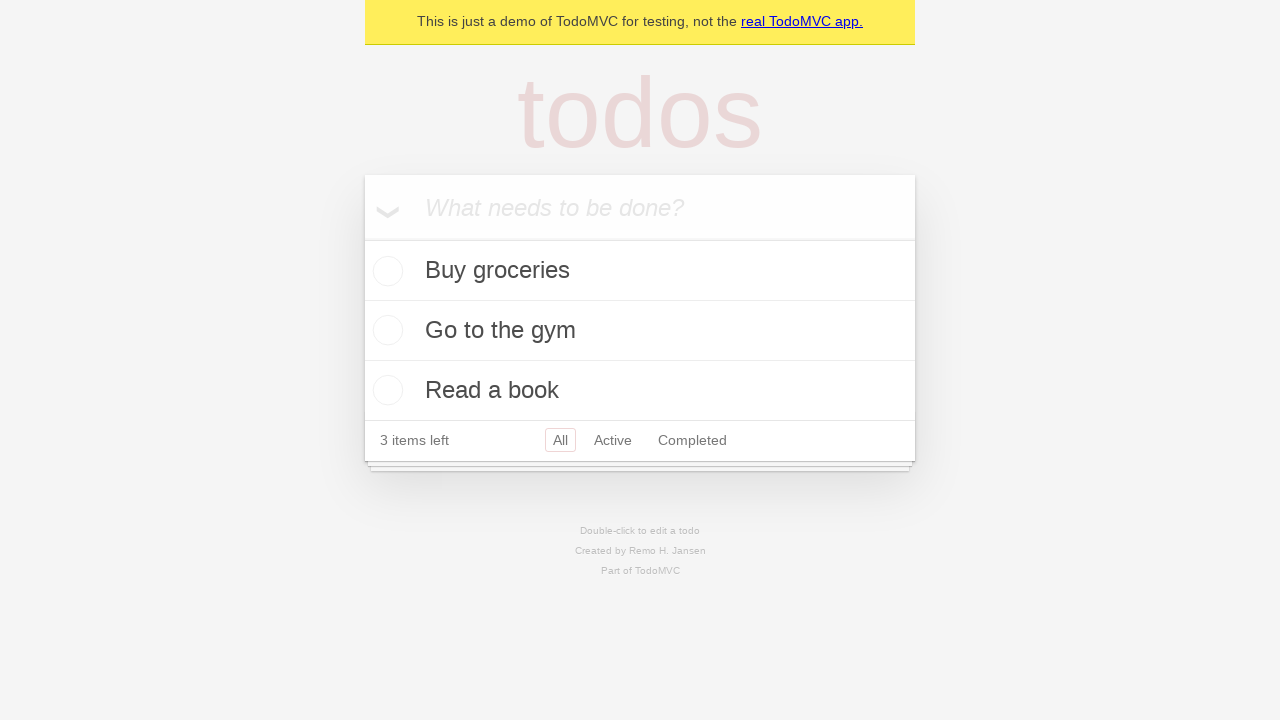

Hovered over 'Buy groceries' todo to reveal delete button at (640, 271) on internal:testid=[data-testid="todo-item"s] >> internal:has-text="Buy groceries"i
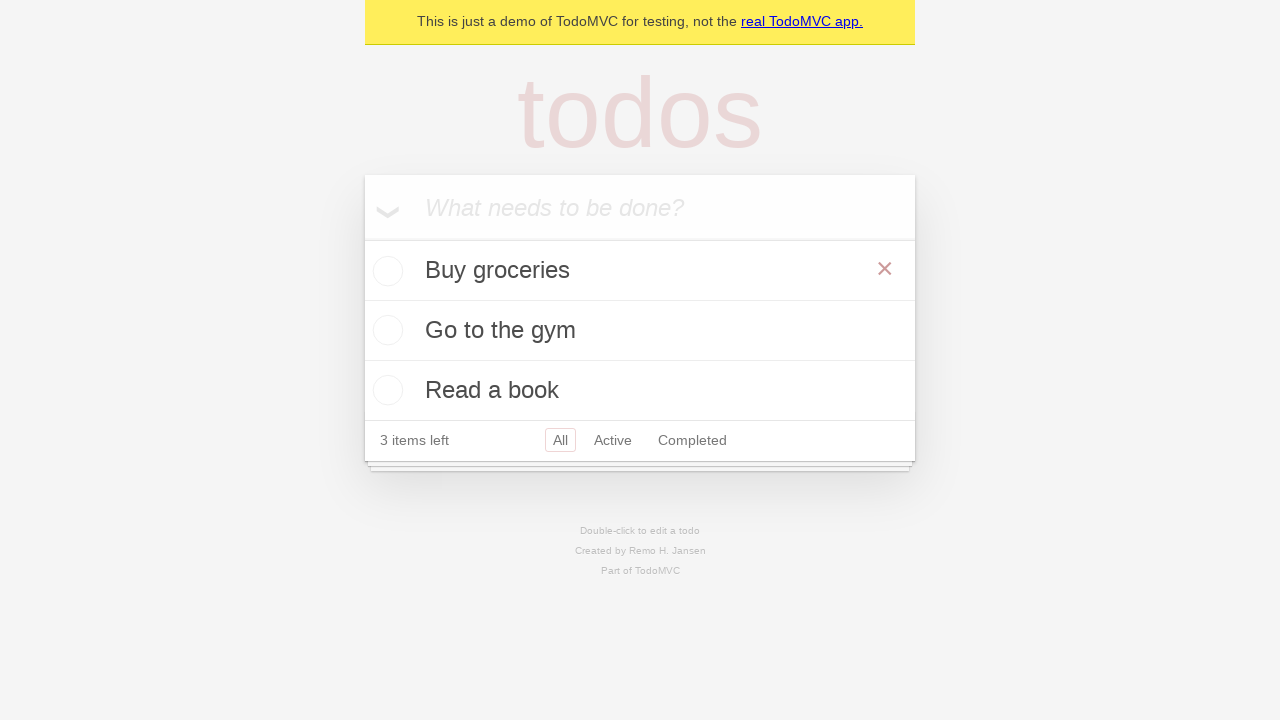

Clicked delete button to remove 'Buy groceries' todo at (885, 269) on internal:testid=[data-testid="todo-item"s] >> internal:has-text="Buy groceries"i
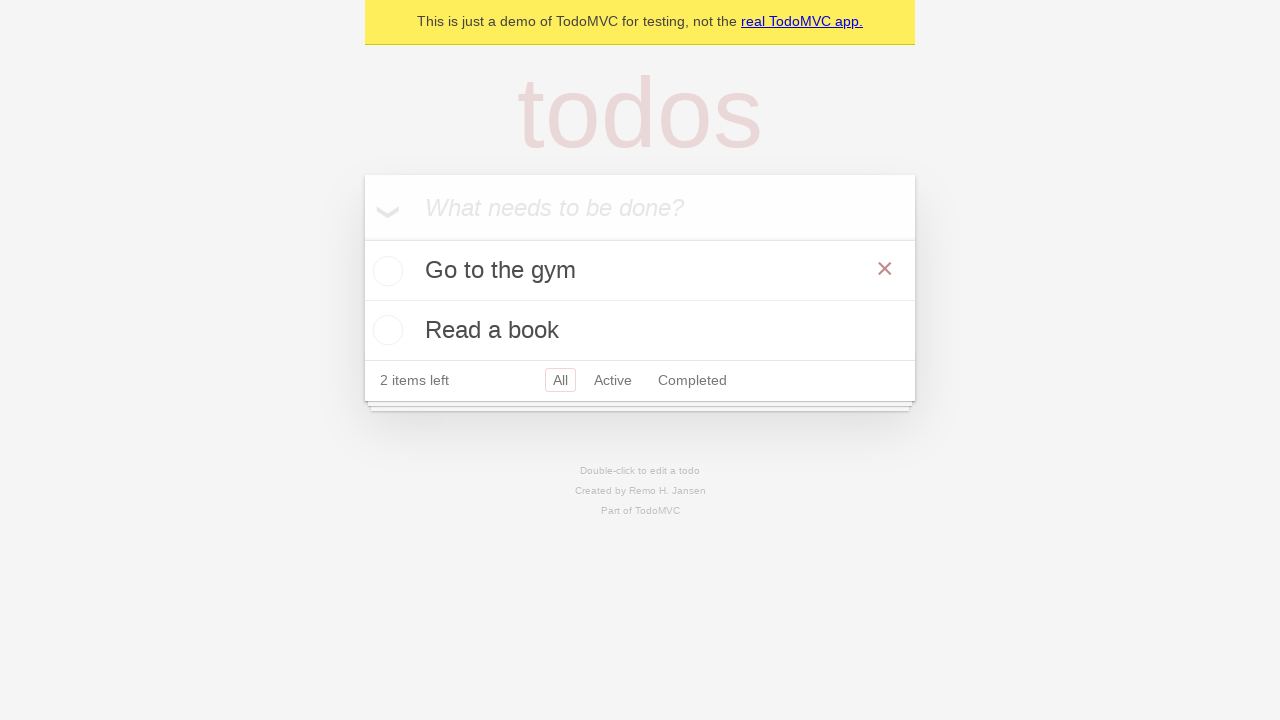

Located 'Go to the gym' todo item
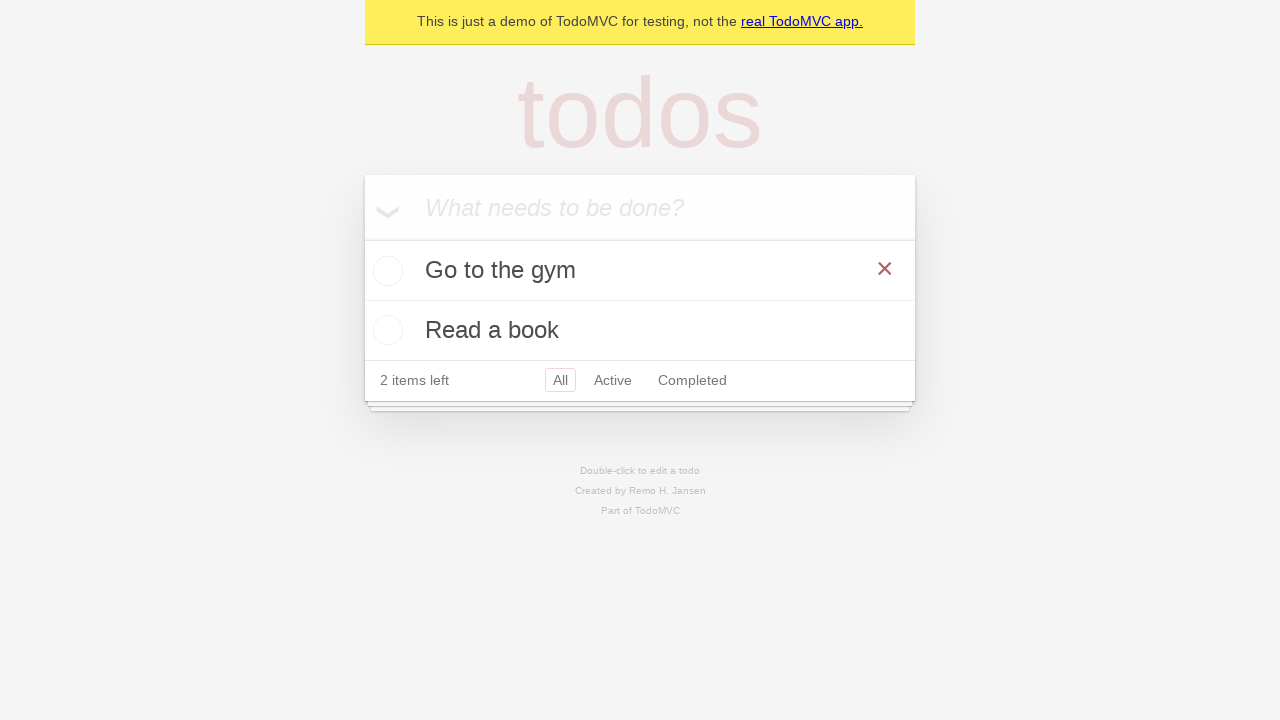

Hovered over 'Go to the gym' todo to reveal delete button at (640, 271) on internal:testid=[data-testid="todo-item"s] >> internal:has-text="Go to the gym"i
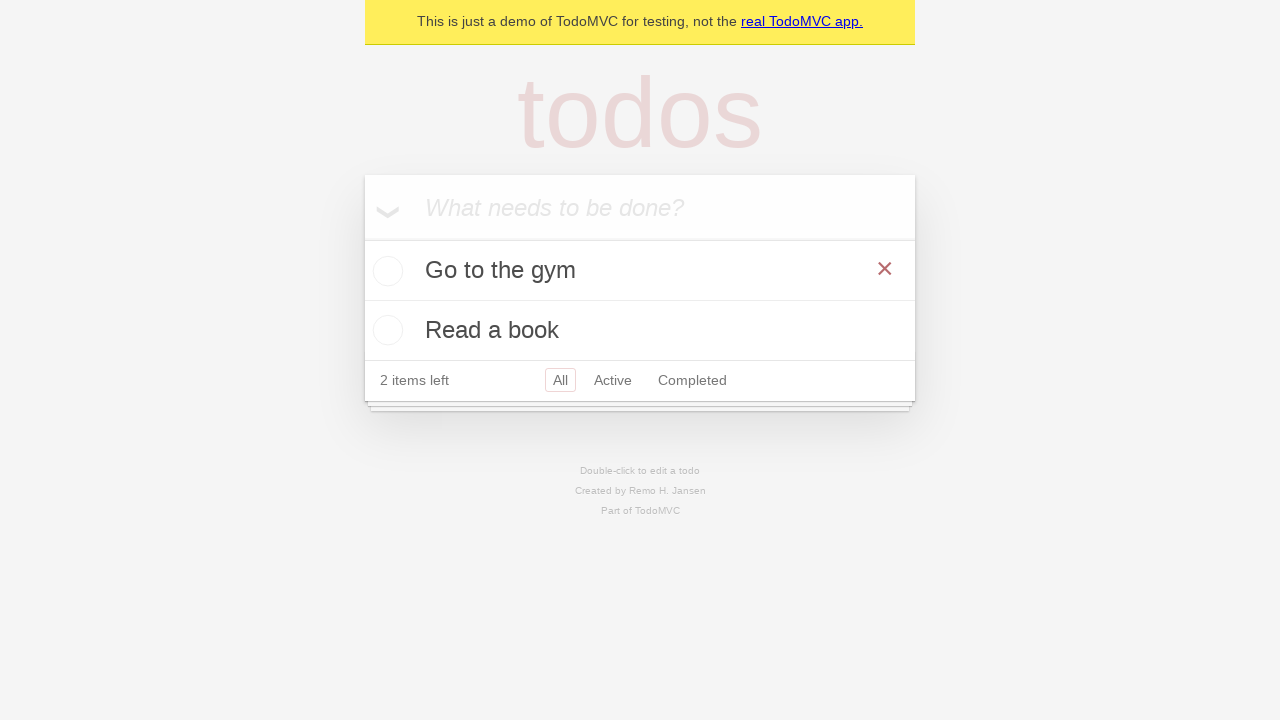

Clicked delete button to remove 'Go to the gym' todo at (885, 269) on internal:testid=[data-testid="todo-item"s] >> internal:has-text="Go to the gym"i
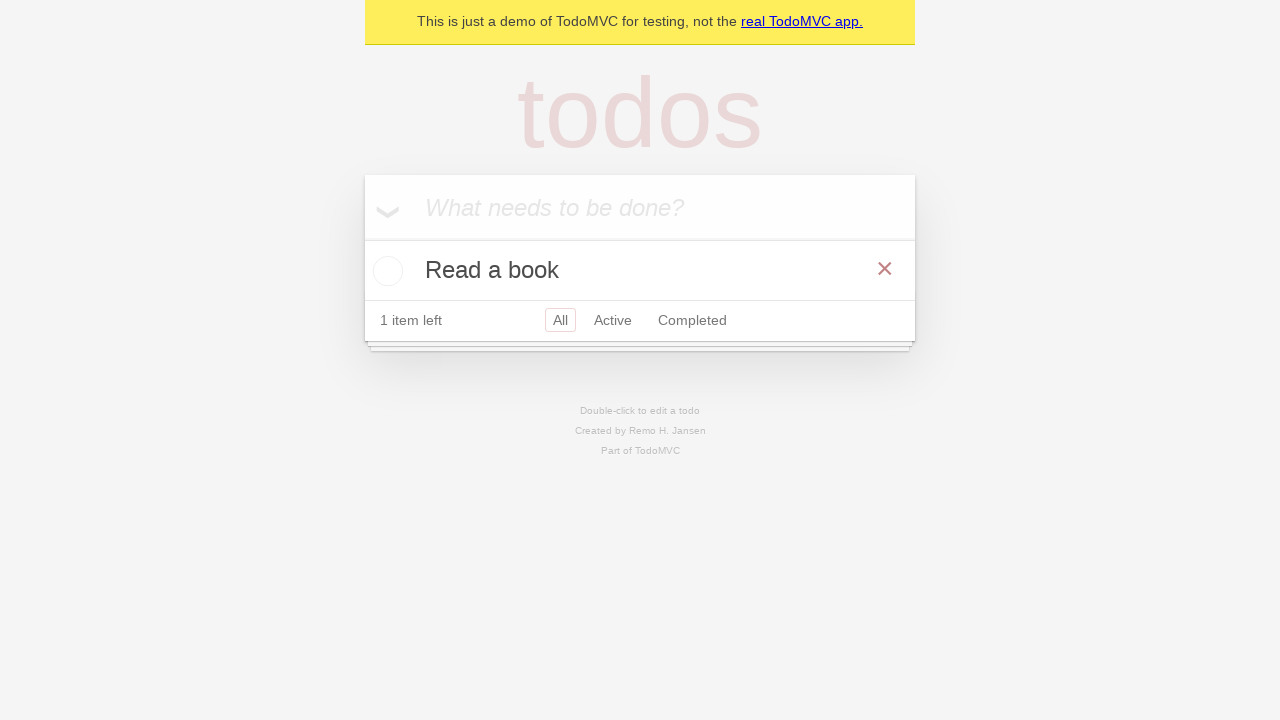

Verified that exactly 1 todo item remains
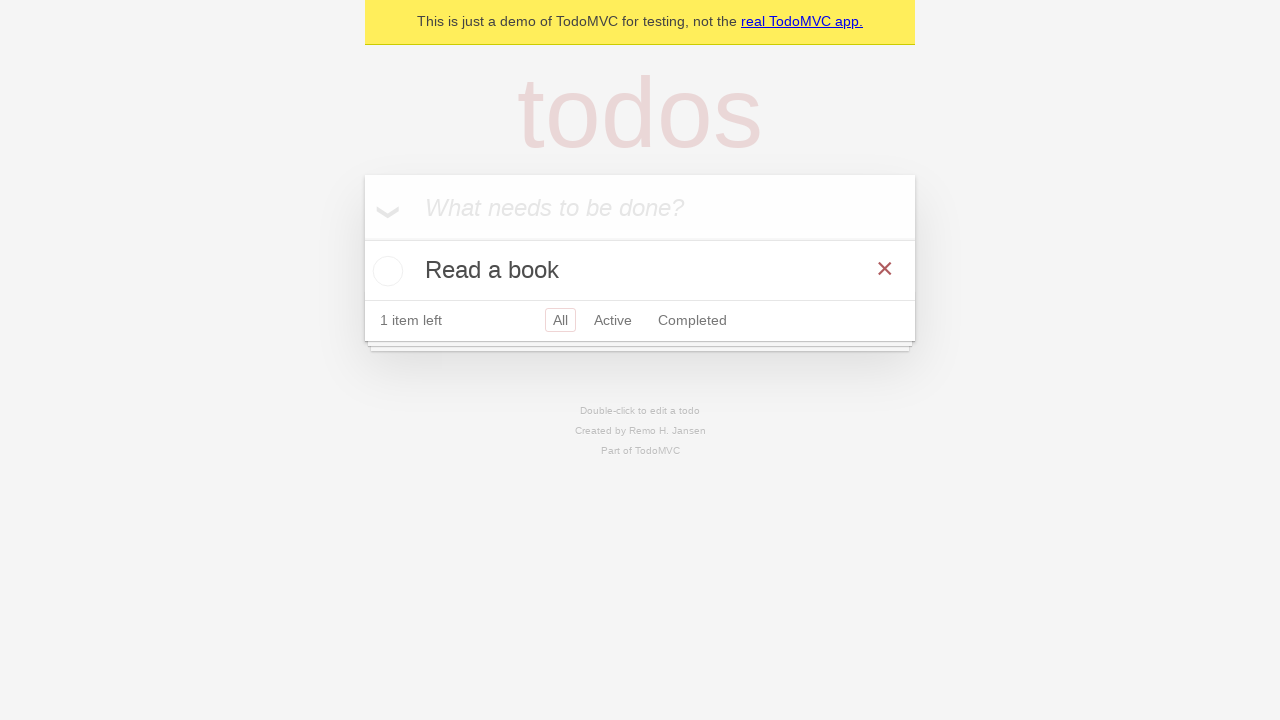

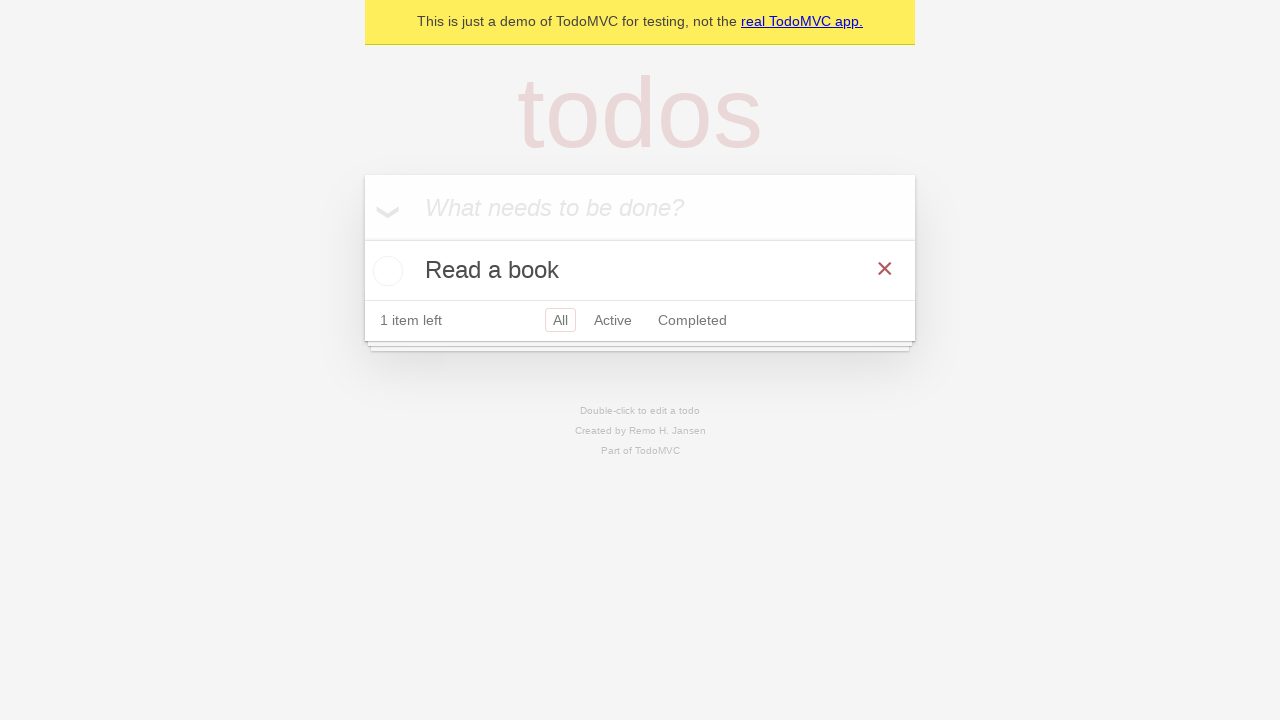